Tests double-clicking a button and verifying the success message appears

Starting URL: https://demoqa.com/buttons

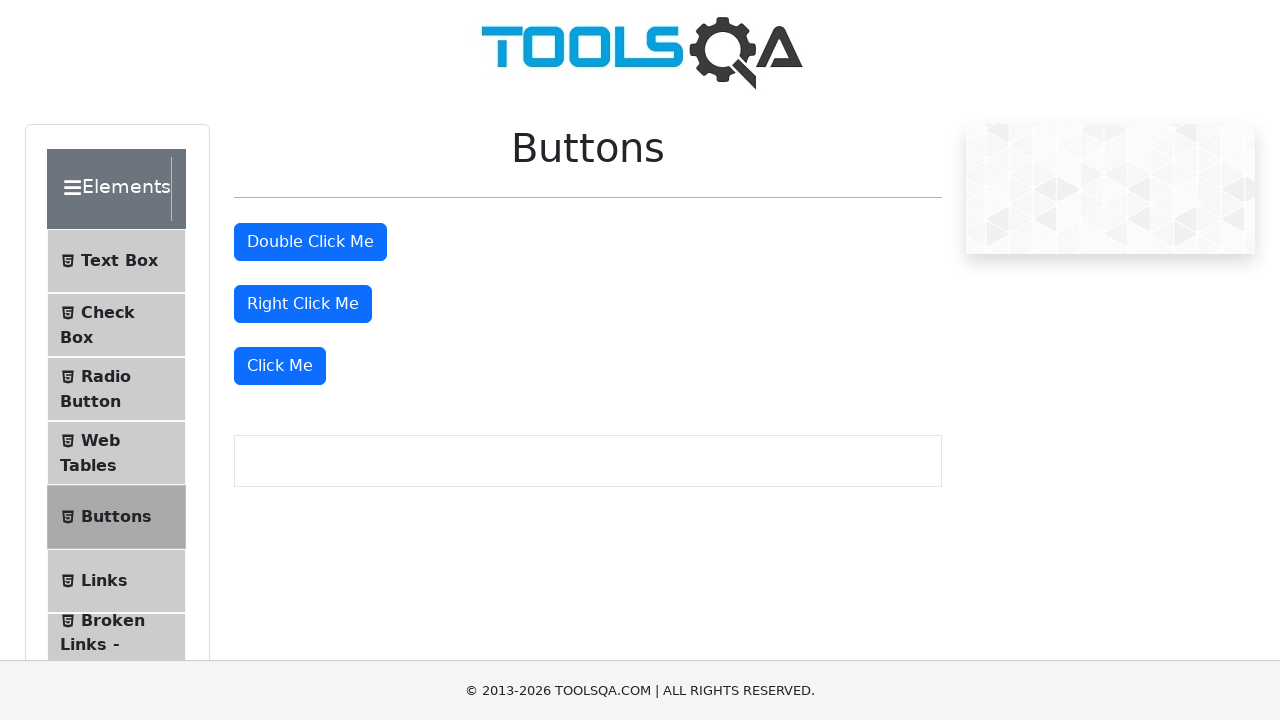

Double-clicked the double click button at (310, 242) on #doubleClickBtn
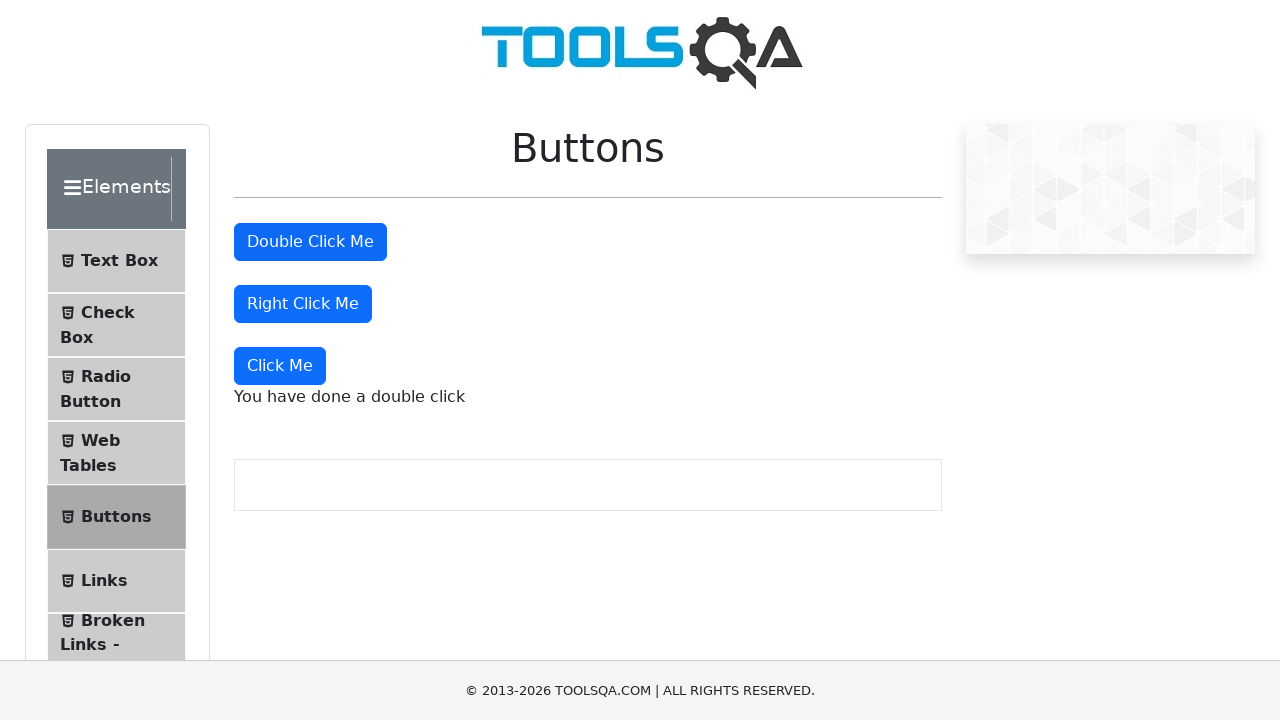

Double click success message appeared
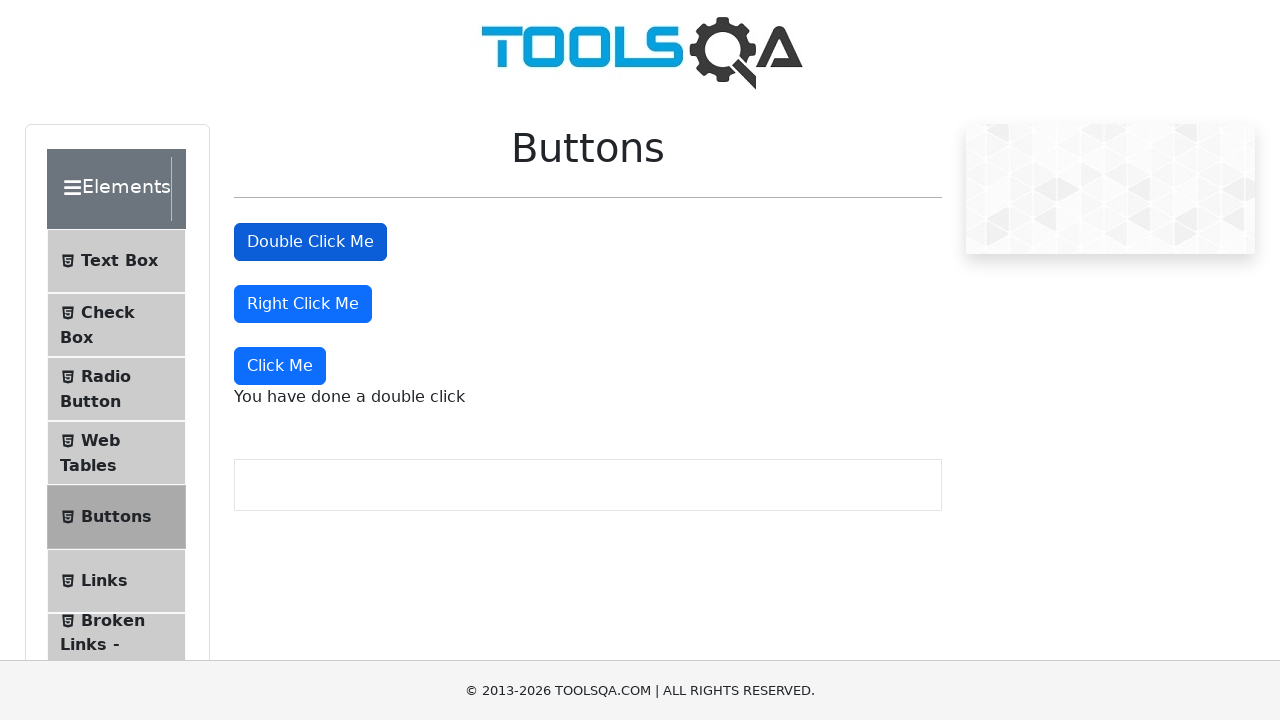

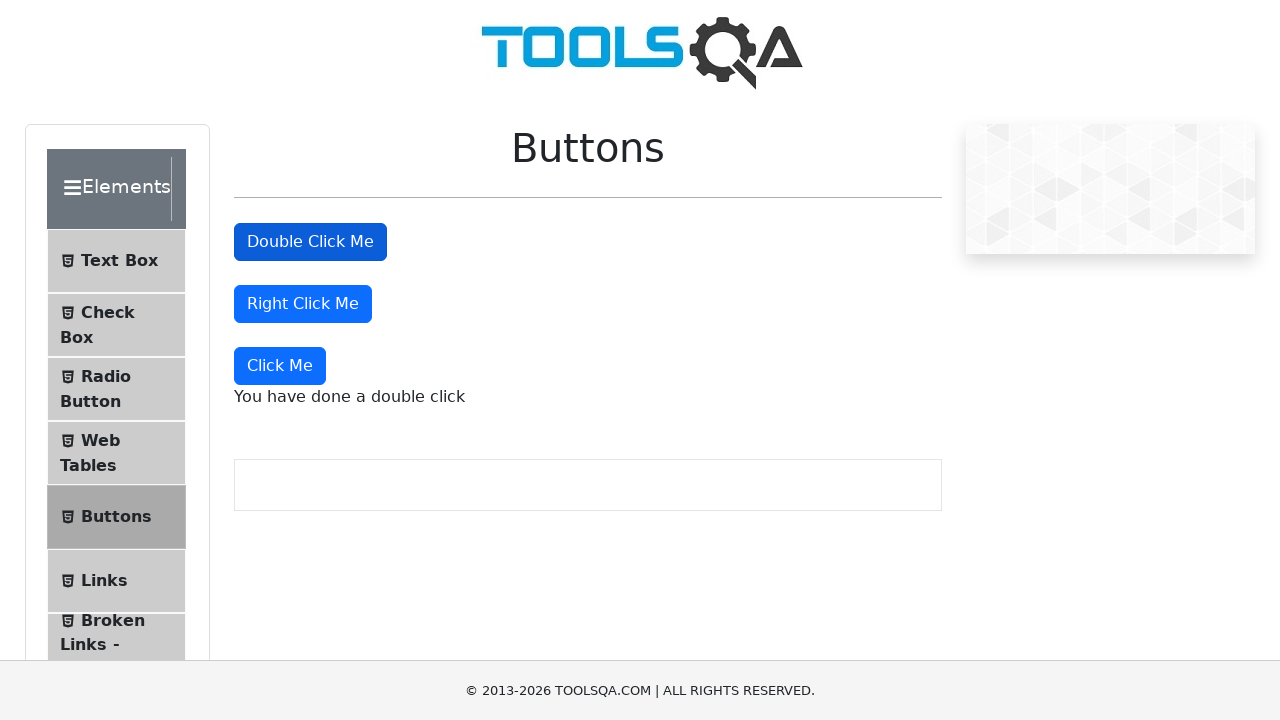